Tests enabling a disabled text field by clicking the Enable button, then typing into the field and verifying the input value

Starting URL: http://the-internet.herokuapp.com/dynamic_controls

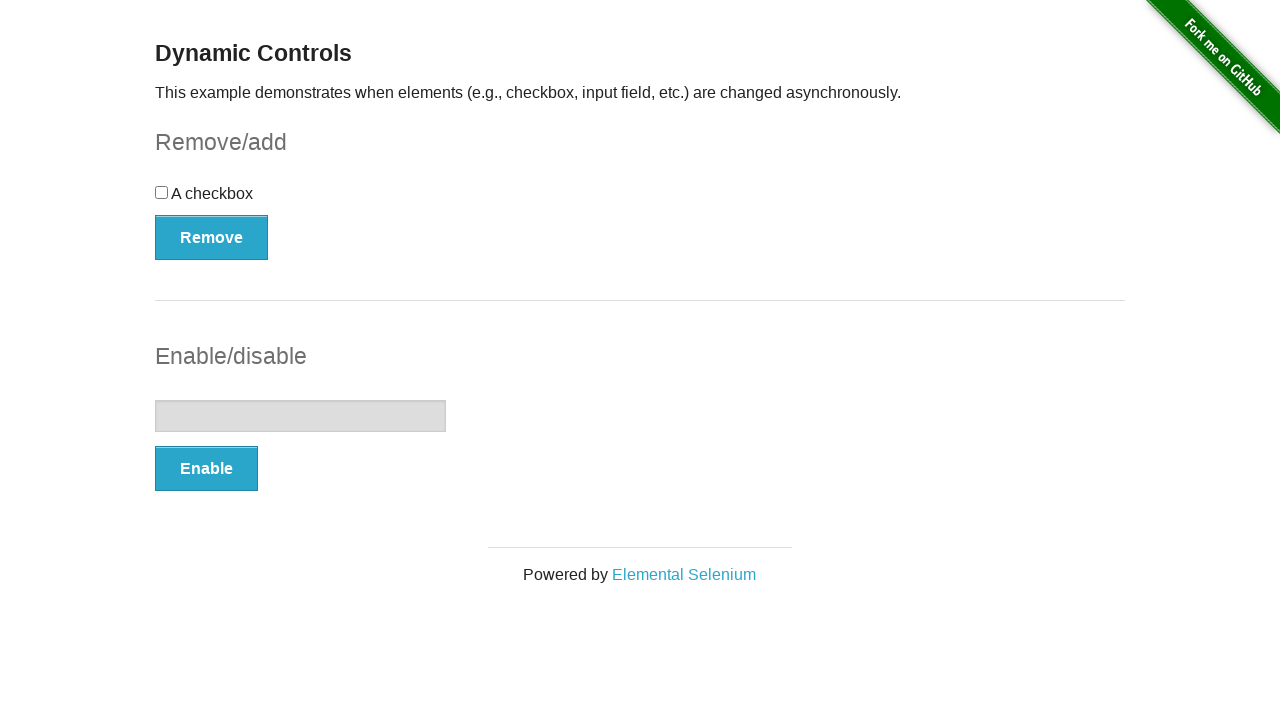

Clicked Enable button to enable the disabled text field at (206, 469) on xpath=//button[contains(text(),'Enable')]
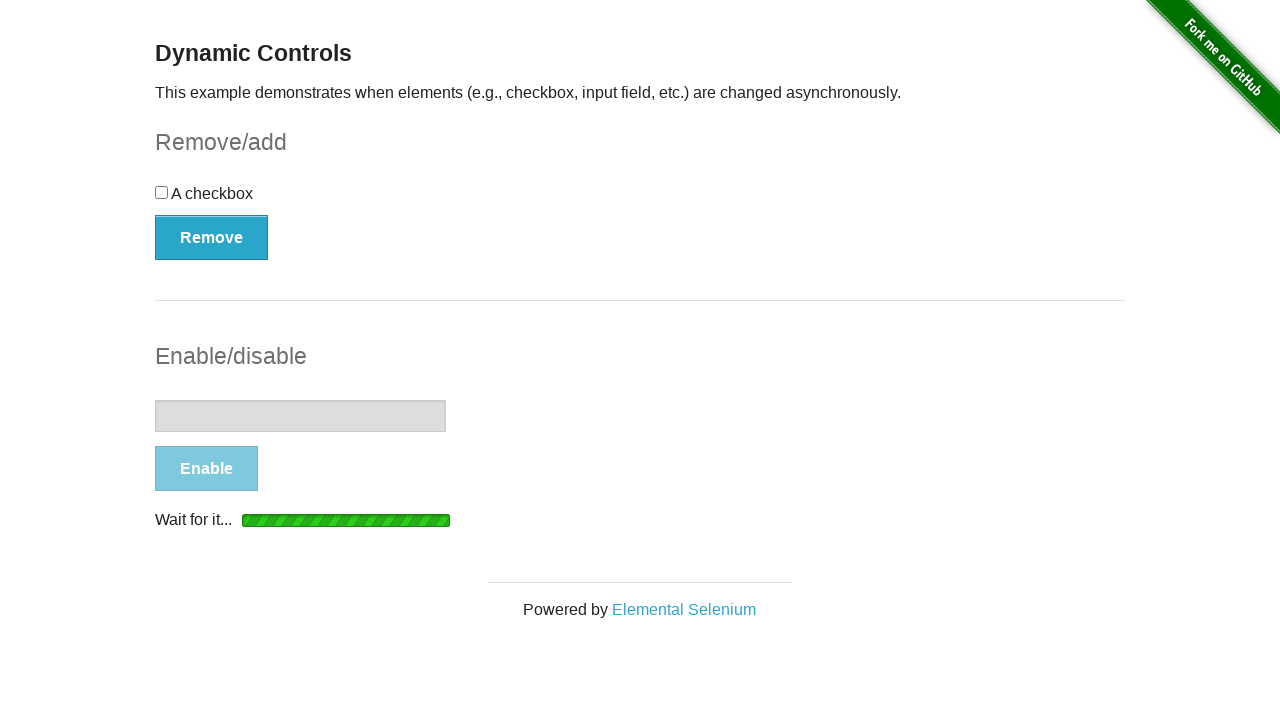

Text field became visible
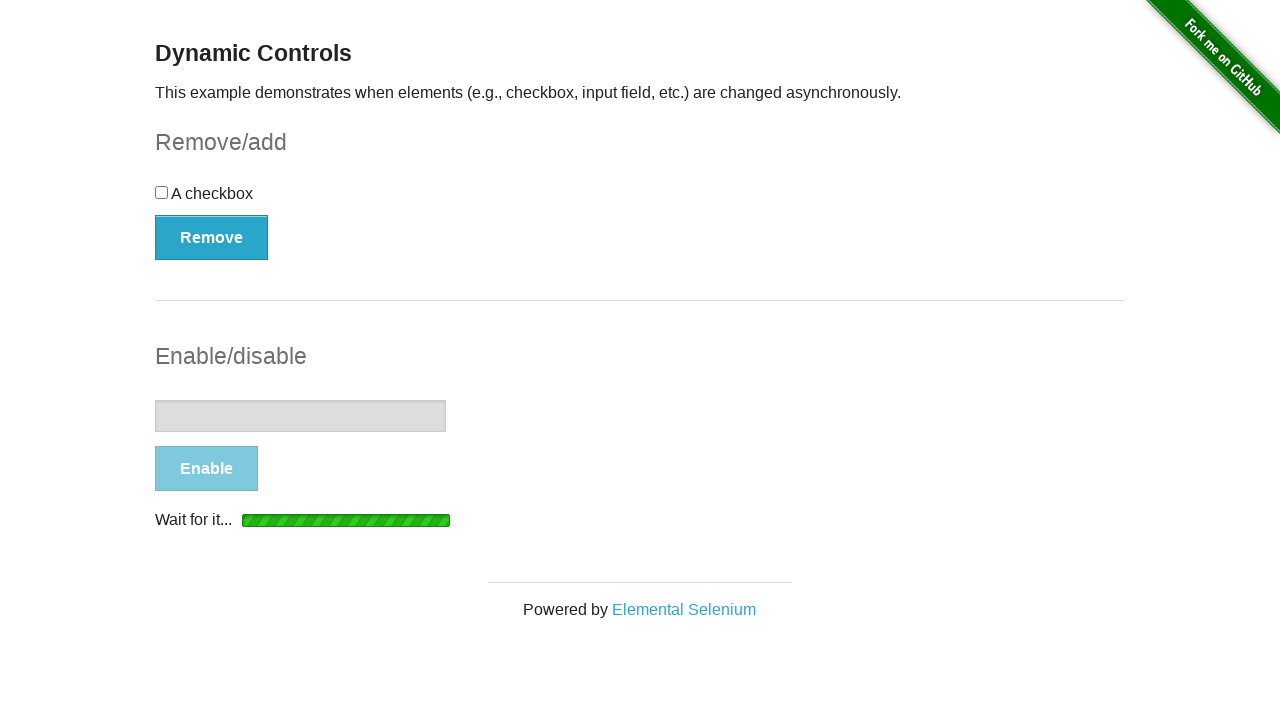

Text field element is attached to DOM
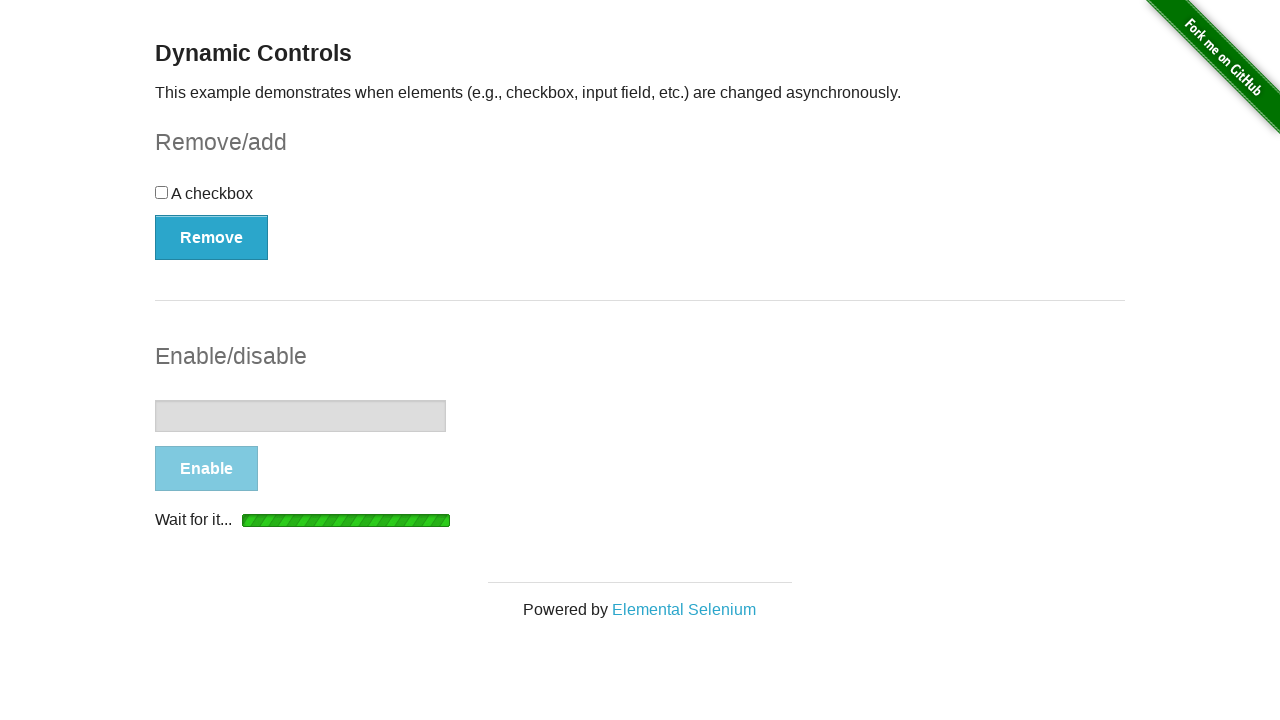

Text field is no longer disabled and is ready for input
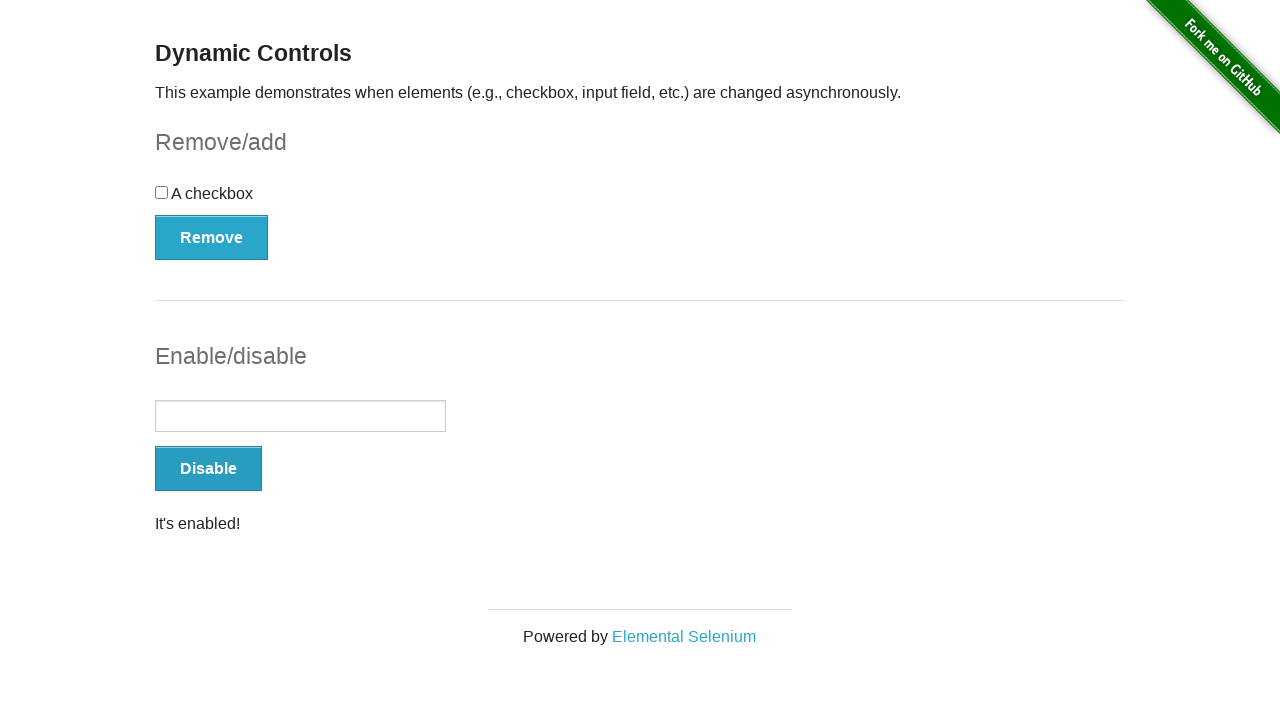

Typed 'My name is Harika' into the text field on //input[@type='text']
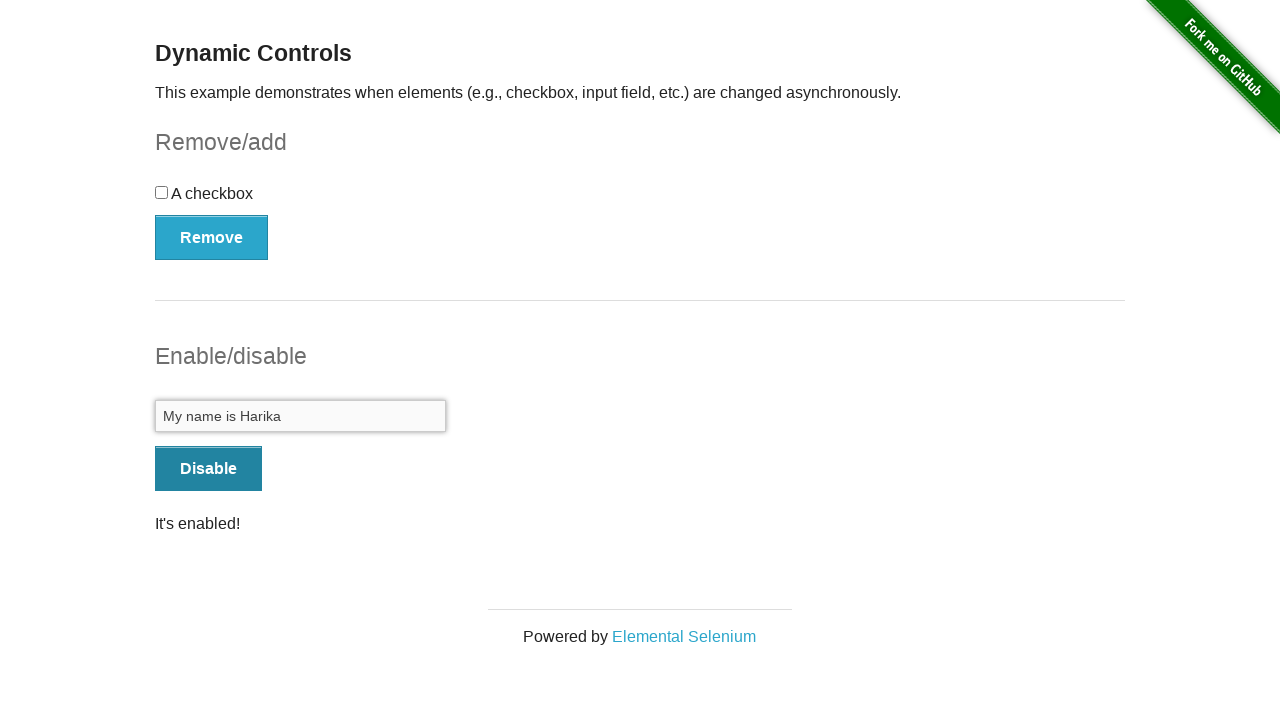

Retrieved input value from text field
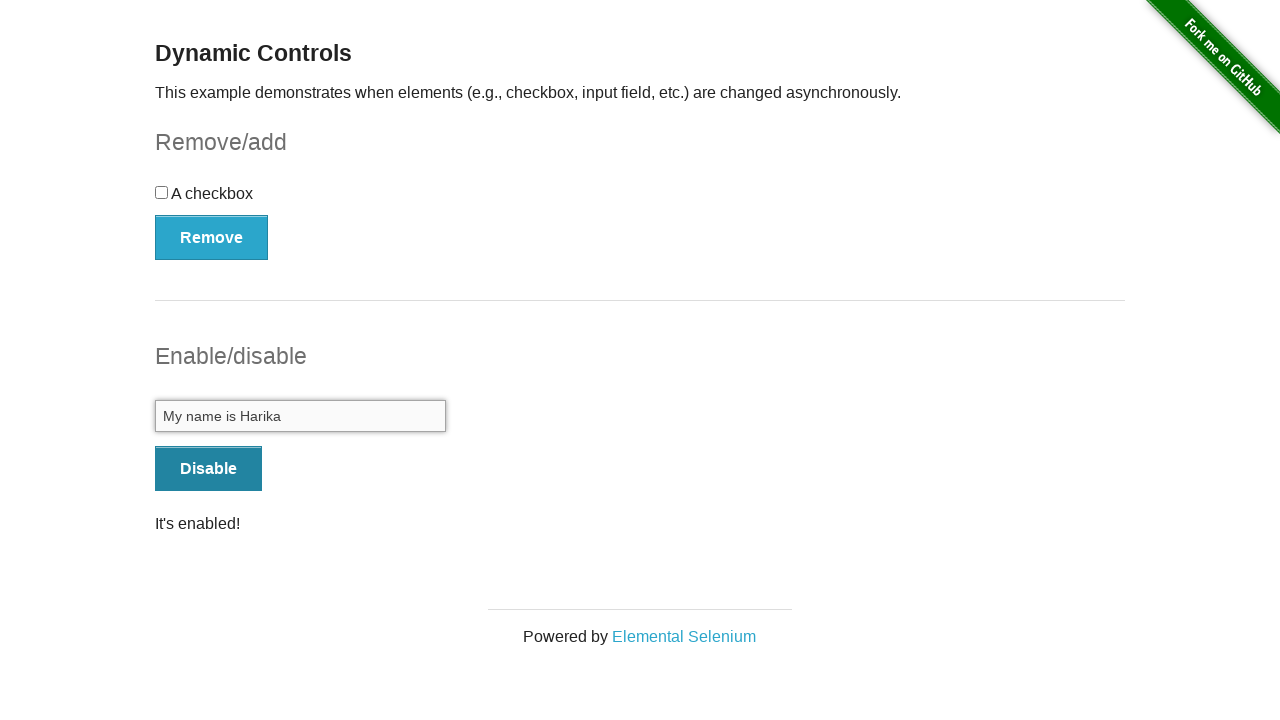

Verified input value matches expected text 'My name is Harika'
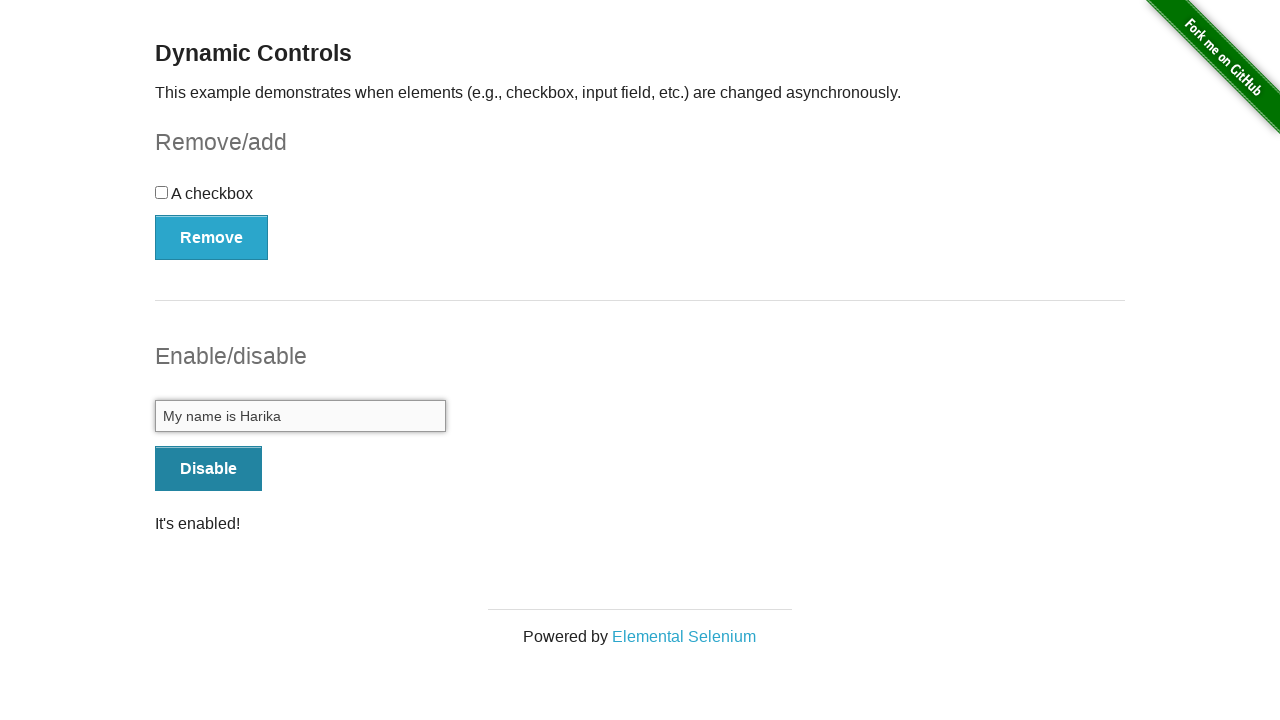

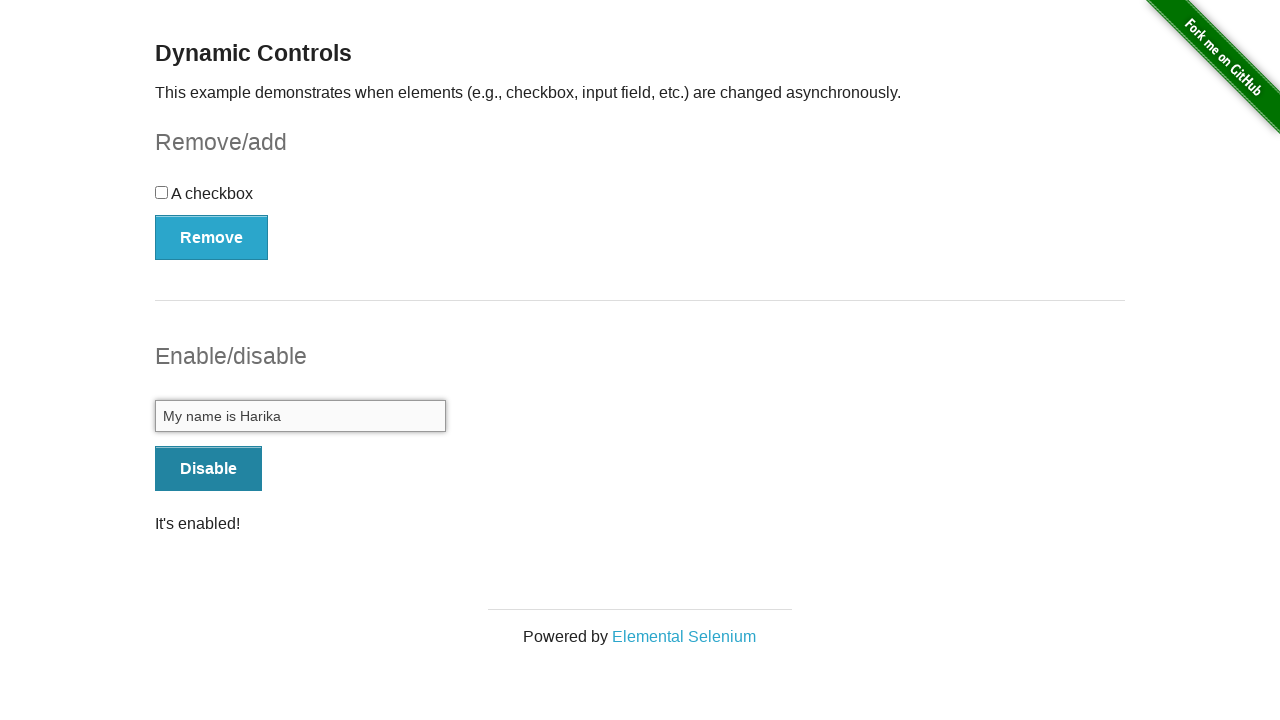